Tests the complete flow of adding a customer, opening an account, and then searching for the customer in the Customers list

Starting URL: https://www.globalsqa.com/angularJs-protractor/BankingProject/#/login

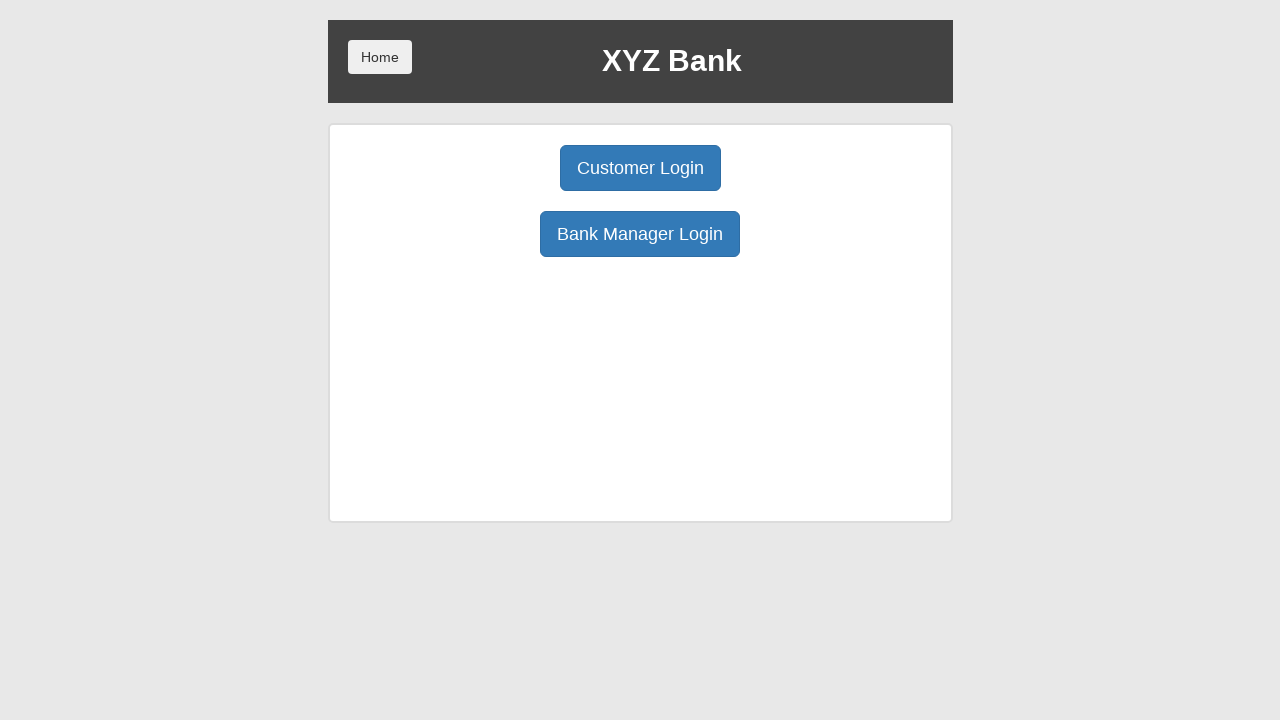

Clicked Bank Manager Login button at (640, 234) on button:has-text('Bank Manager Login')
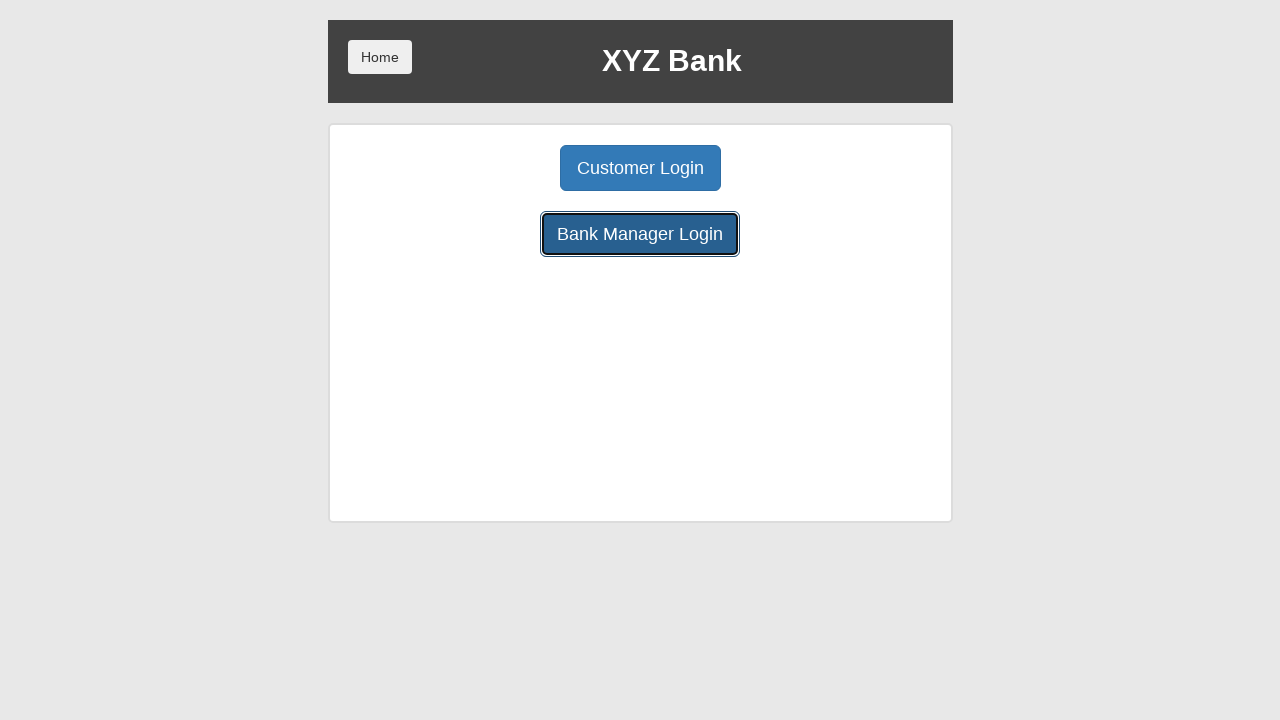

Clicked Add Customer tab at (502, 168) on button:has-text('Add Customer')
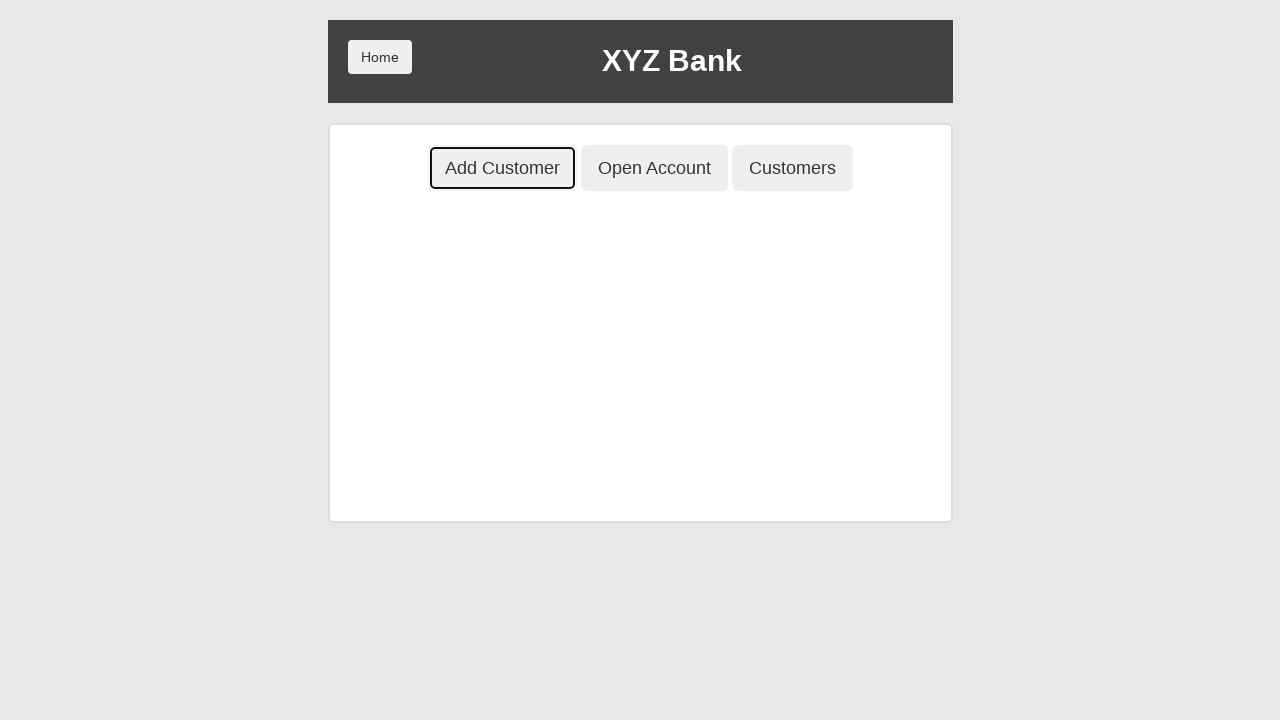

Filled first name field with 'Ahmet' on input[ng-model='fName']
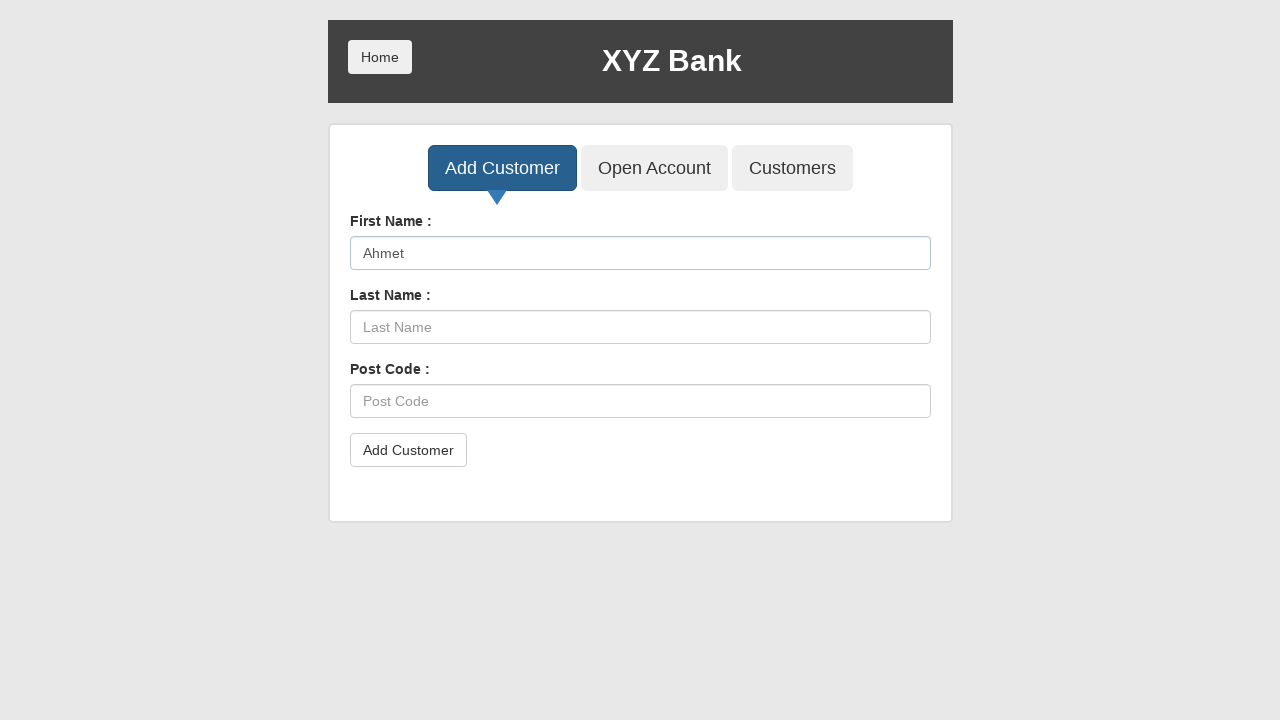

Filled last name field with 'Baldir' on input[ng-model='lName']
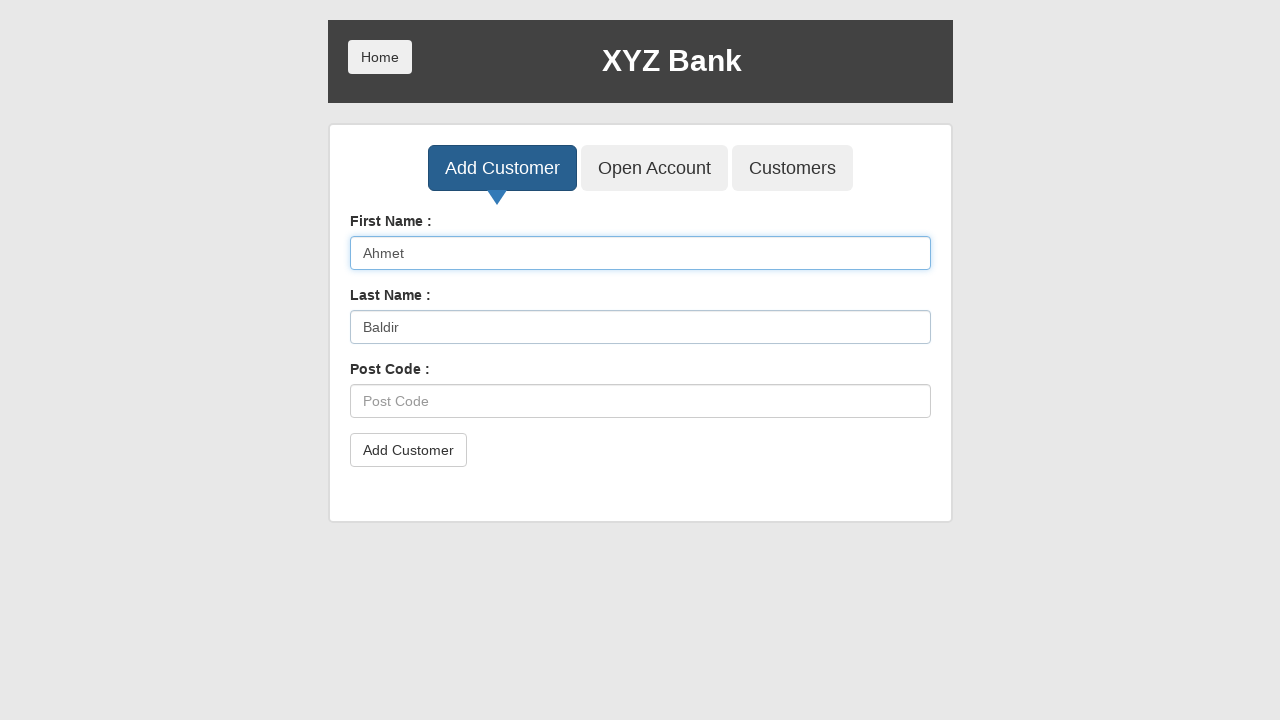

Filled postal code field with '60123' on input[ng-model='postCd']
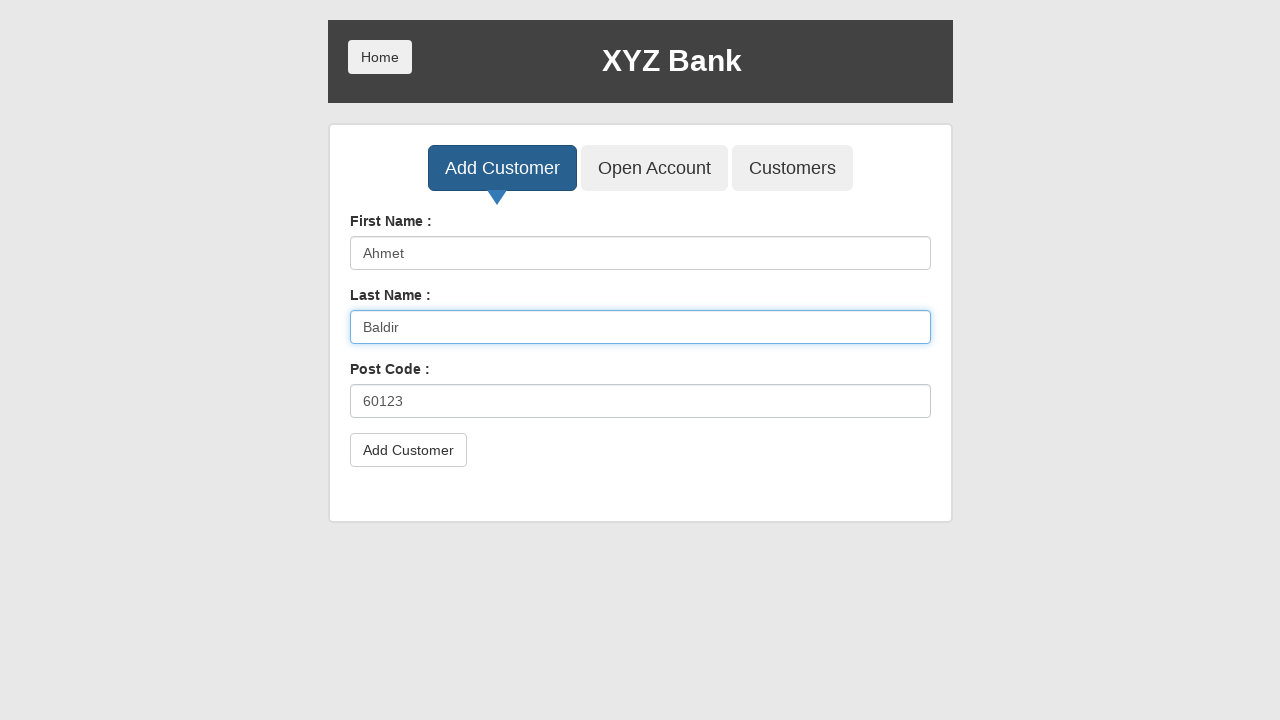

Clicked Add Customer submit button at (408, 450) on button[type='submit']
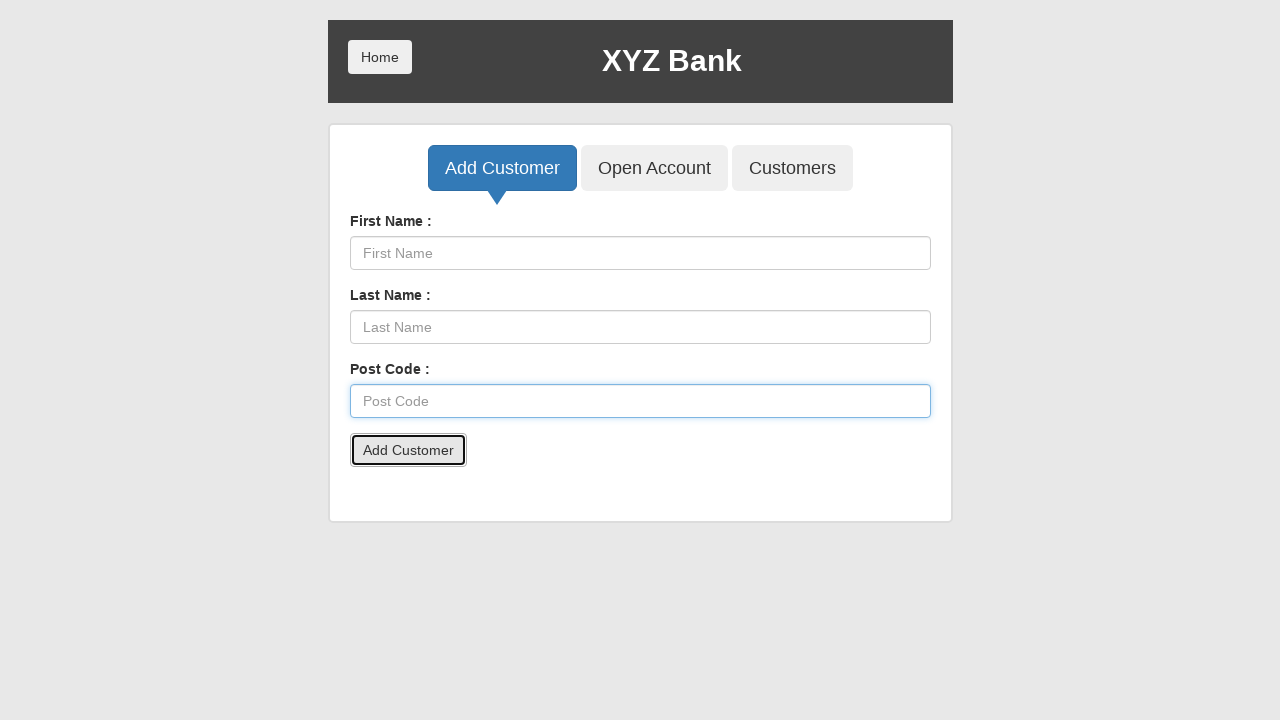

Accepted customer creation confirmation alert
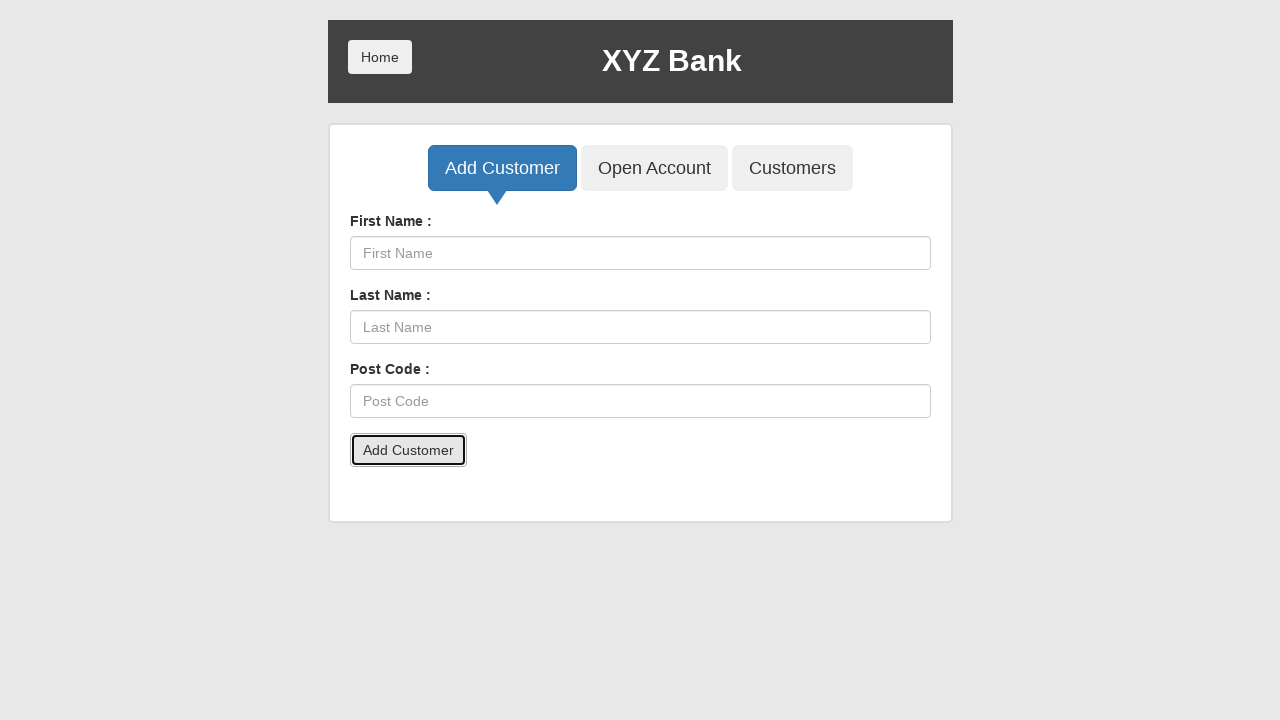

Waited 500ms for page to process
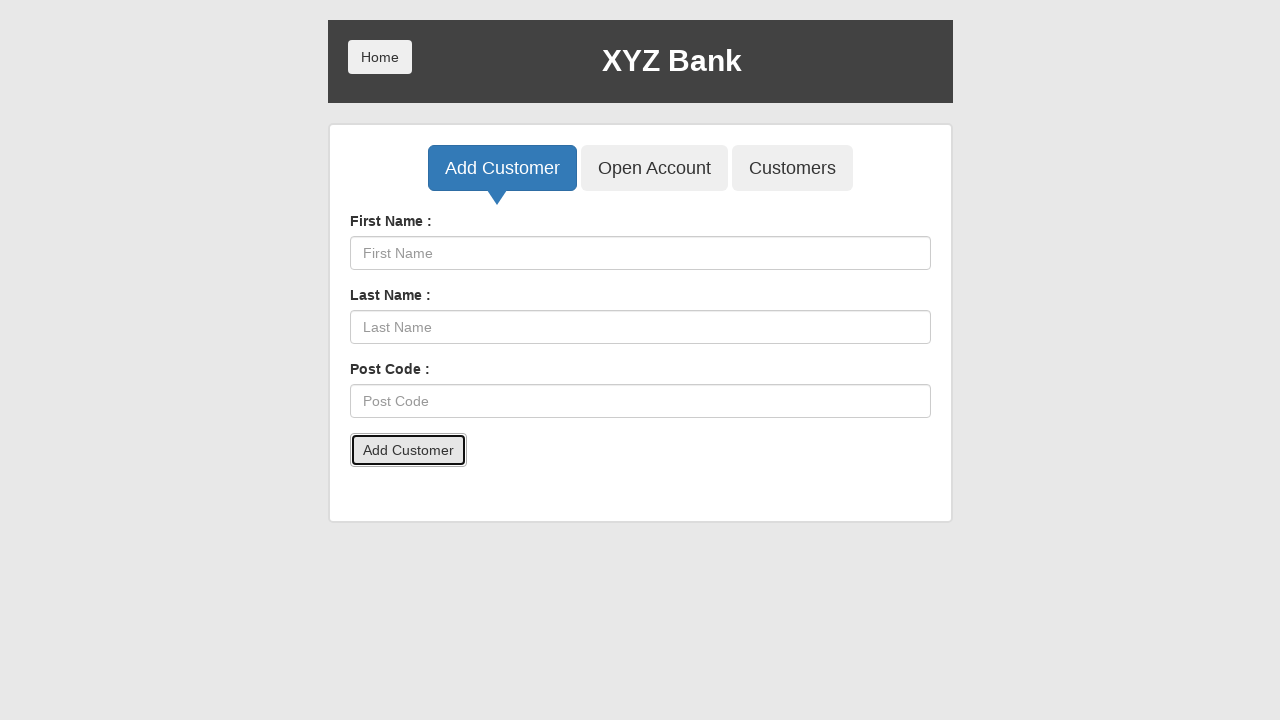

Clicked Open Account tab at (654, 168) on button:has-text('Open Account')
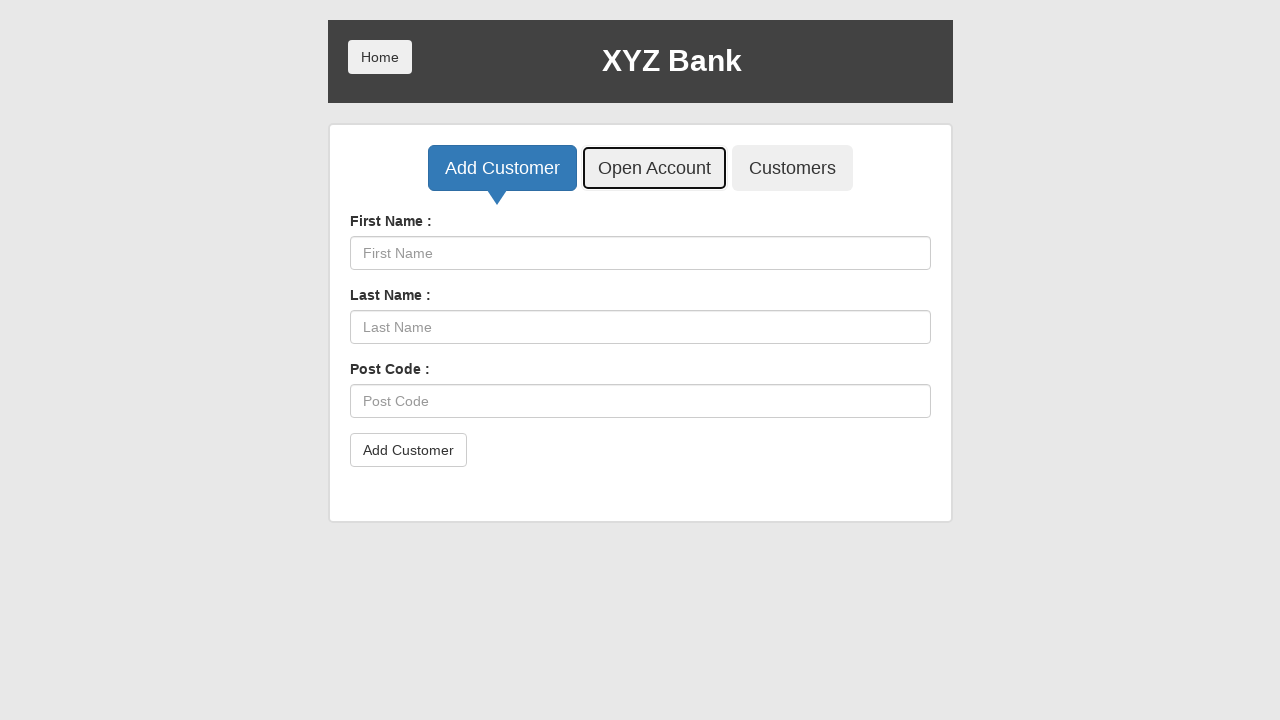

Selected customer 'Ahmet Baldir' from dropdown on select[ng-model='custId']
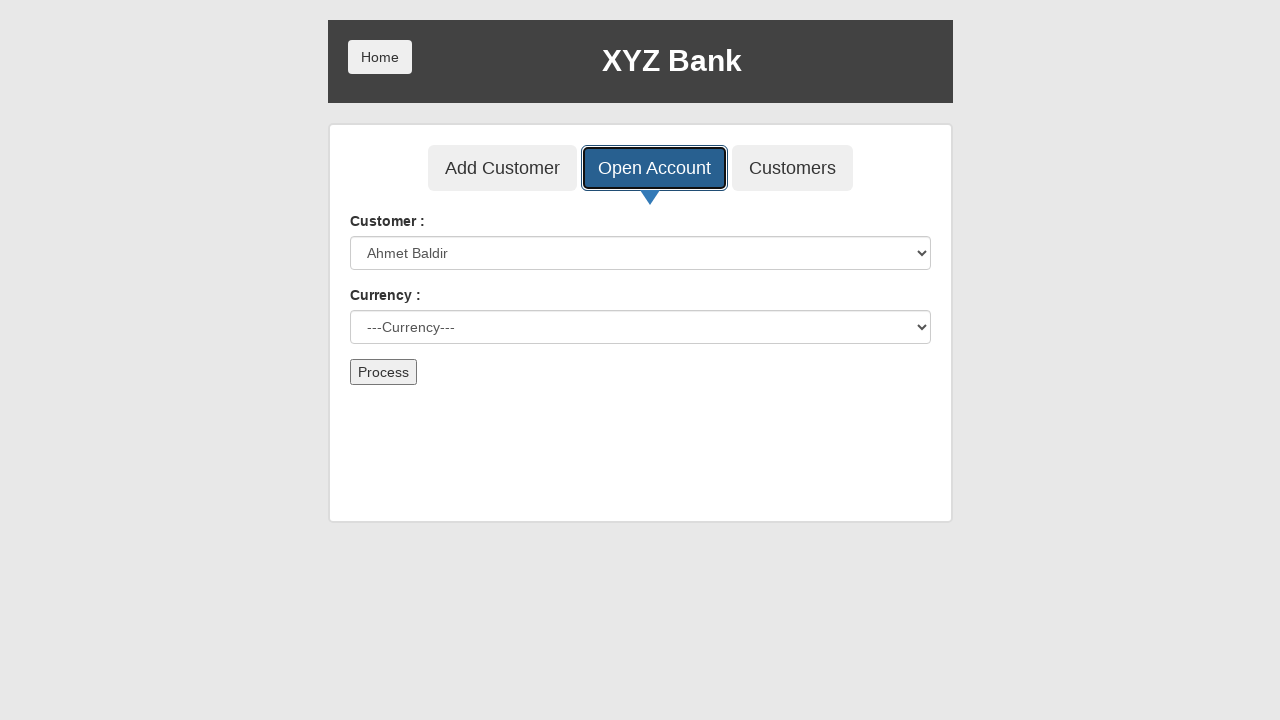

Selected currency 'Dollar' from dropdown on select[ng-model='currency']
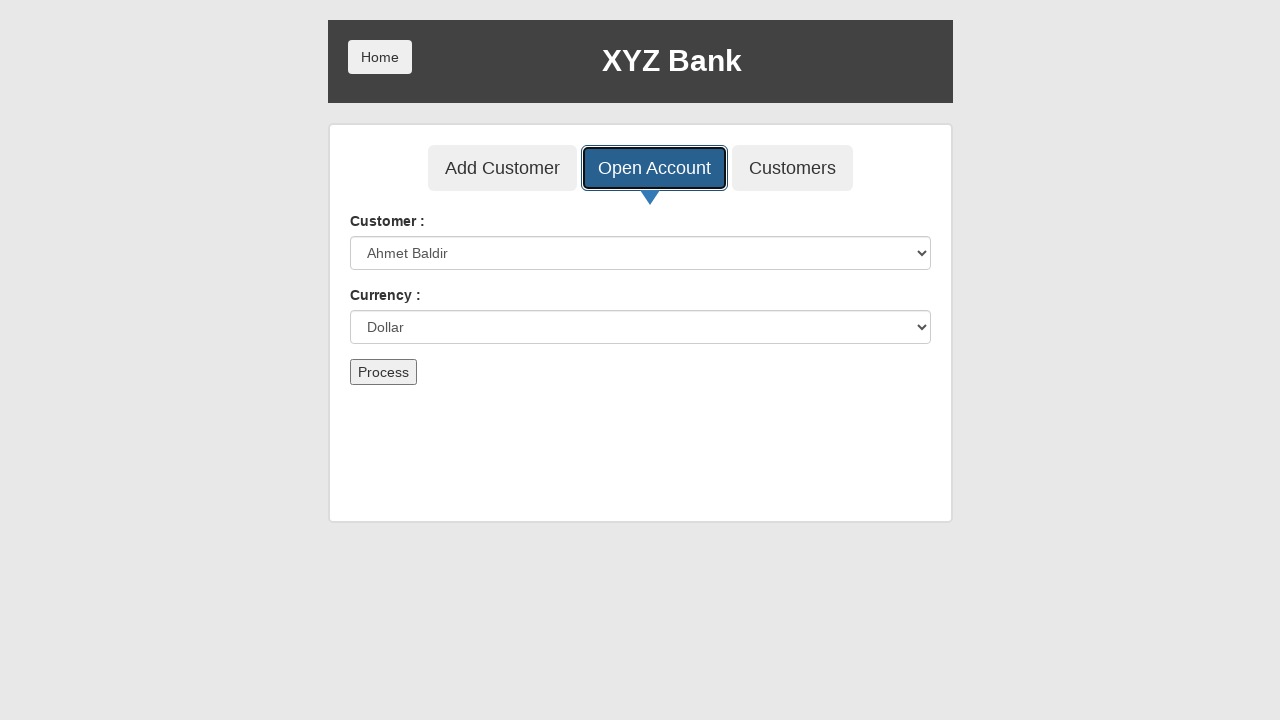

Clicked Process button to create account at (383, 372) on button[type='submit']
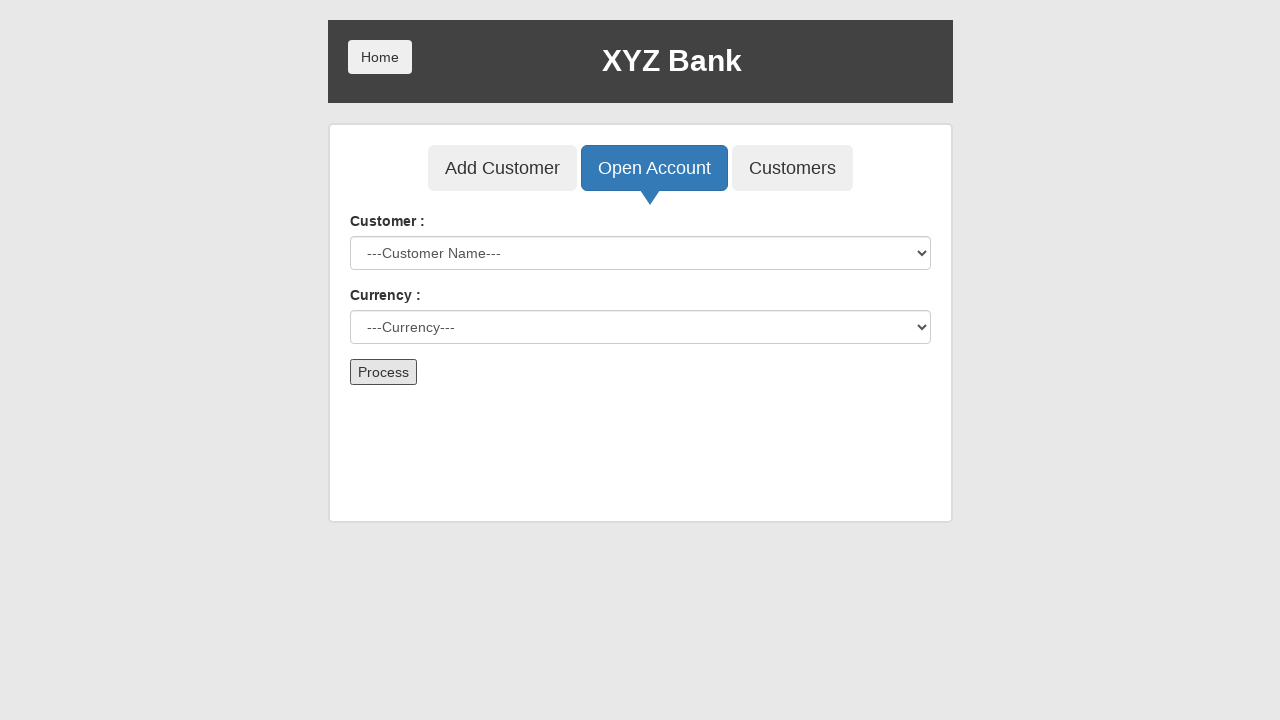

Accepted account creation confirmation alert
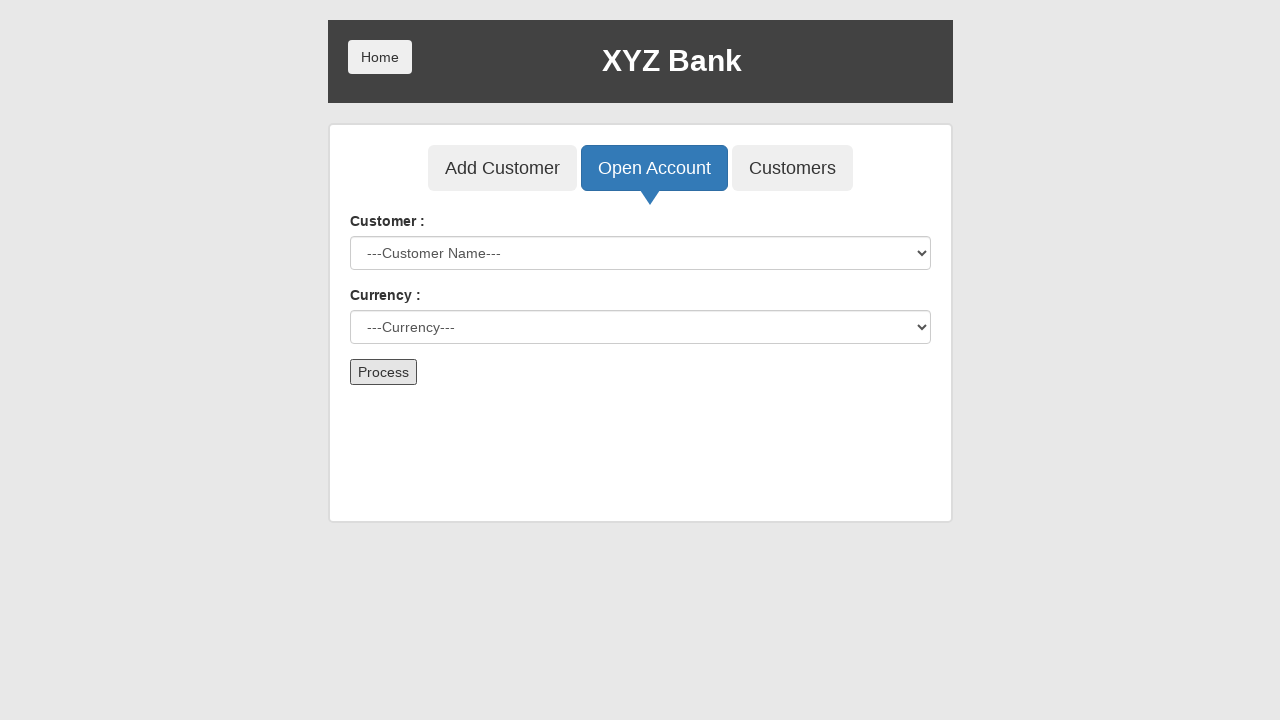

Waited 500ms for account creation to complete
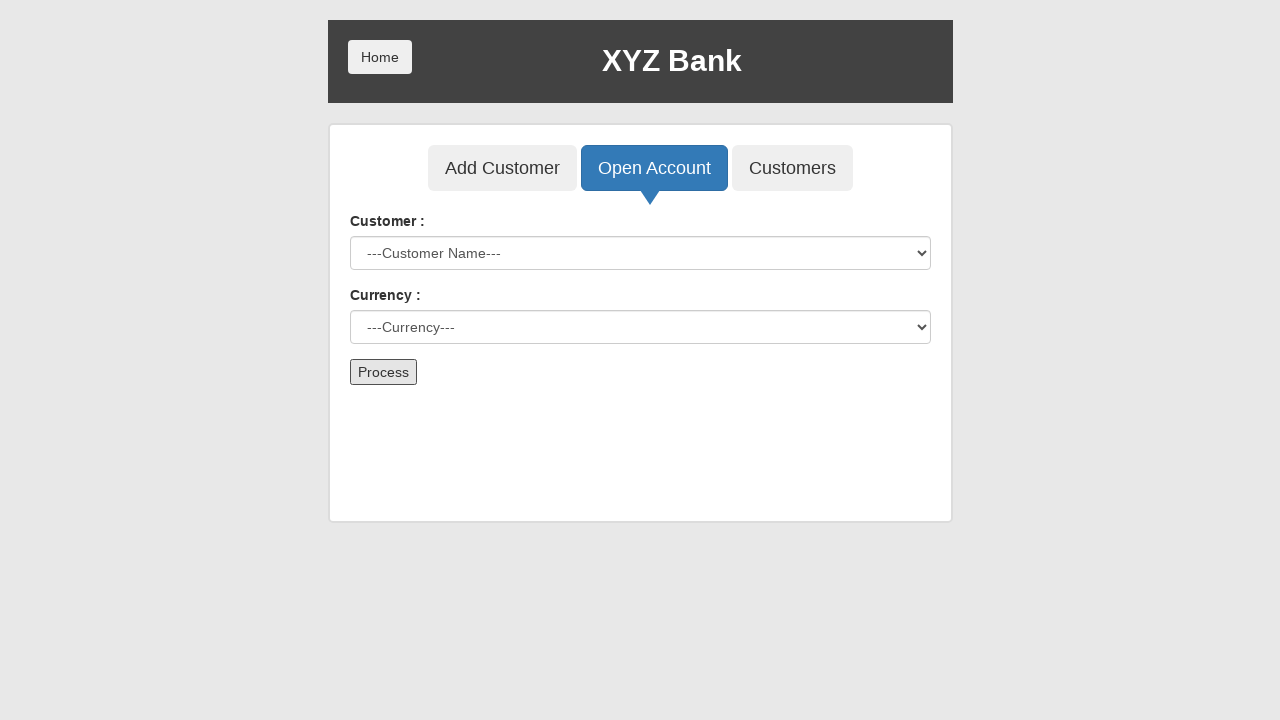

Clicked Customers tab at (792, 168) on button:has-text('Customers')
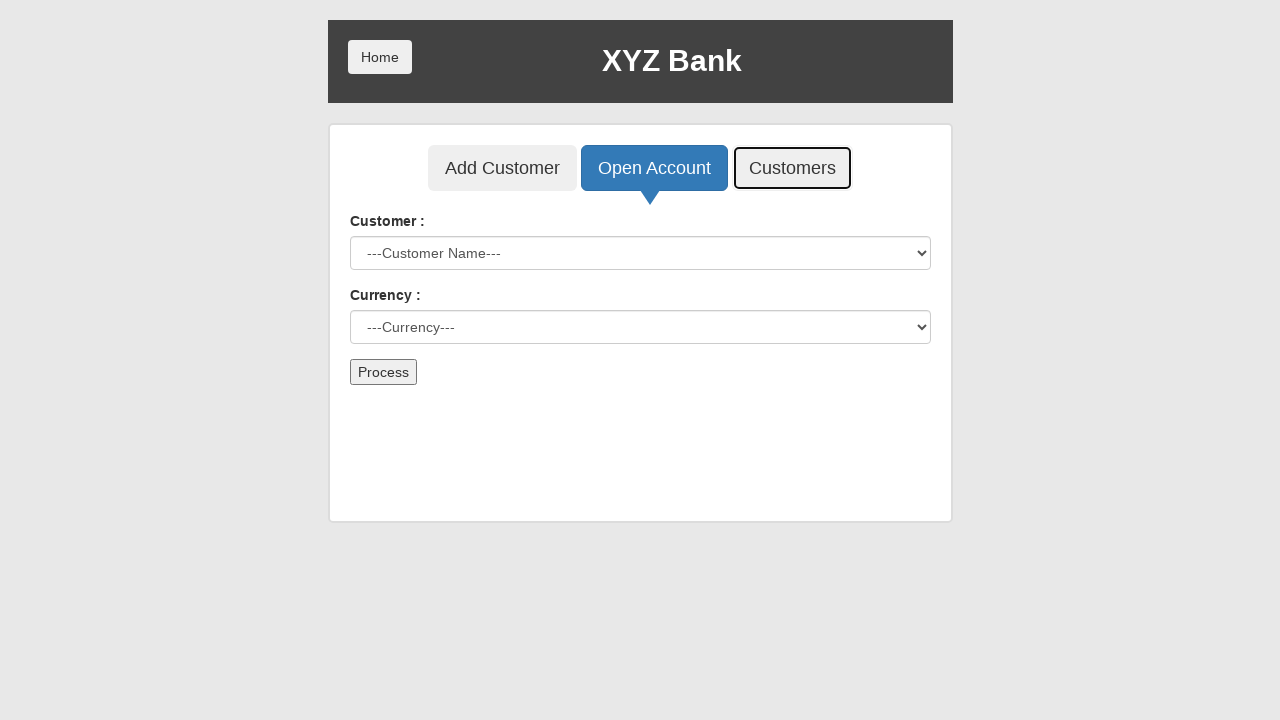

Filled customer search field with 'Ahmet' on input[ng-model='searchCustomer']
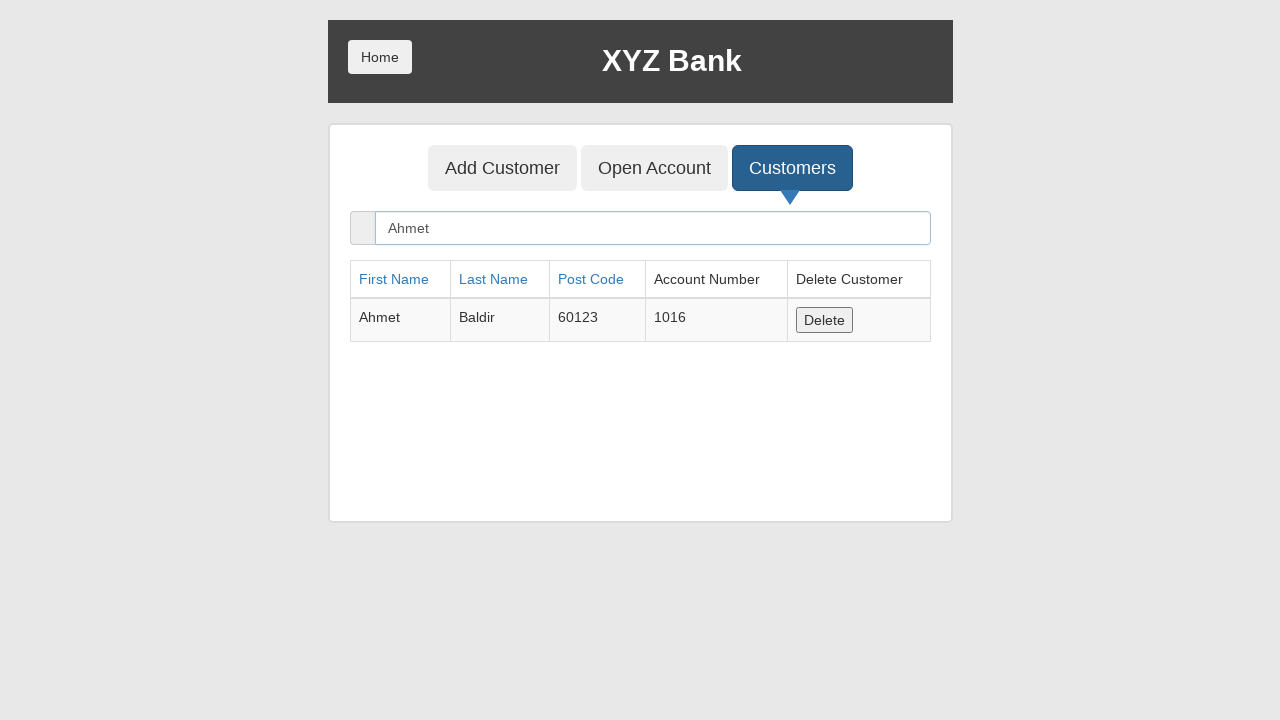

Verified customer 'Baldir' appears in customers list
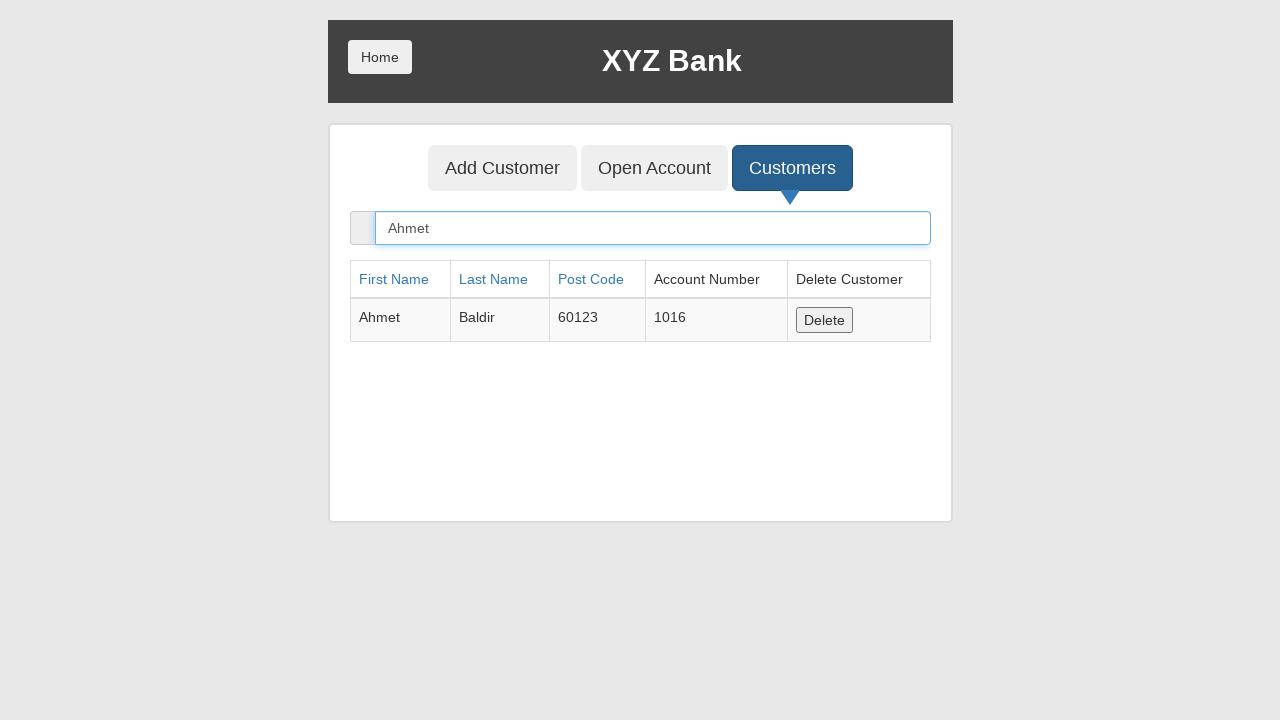

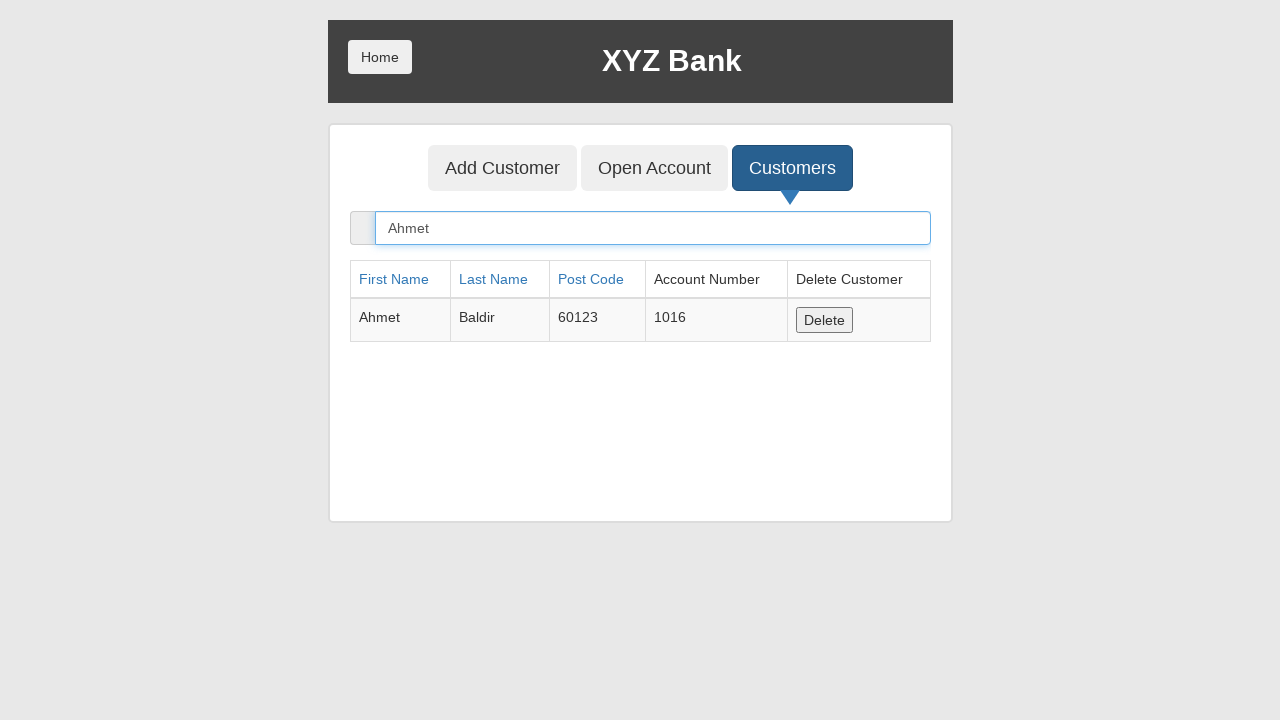